Tests product filtering functionality by navigating to the women's section, applying filters, and verifying that filtered results are displayed

Starting URL: https://belpodium.ru

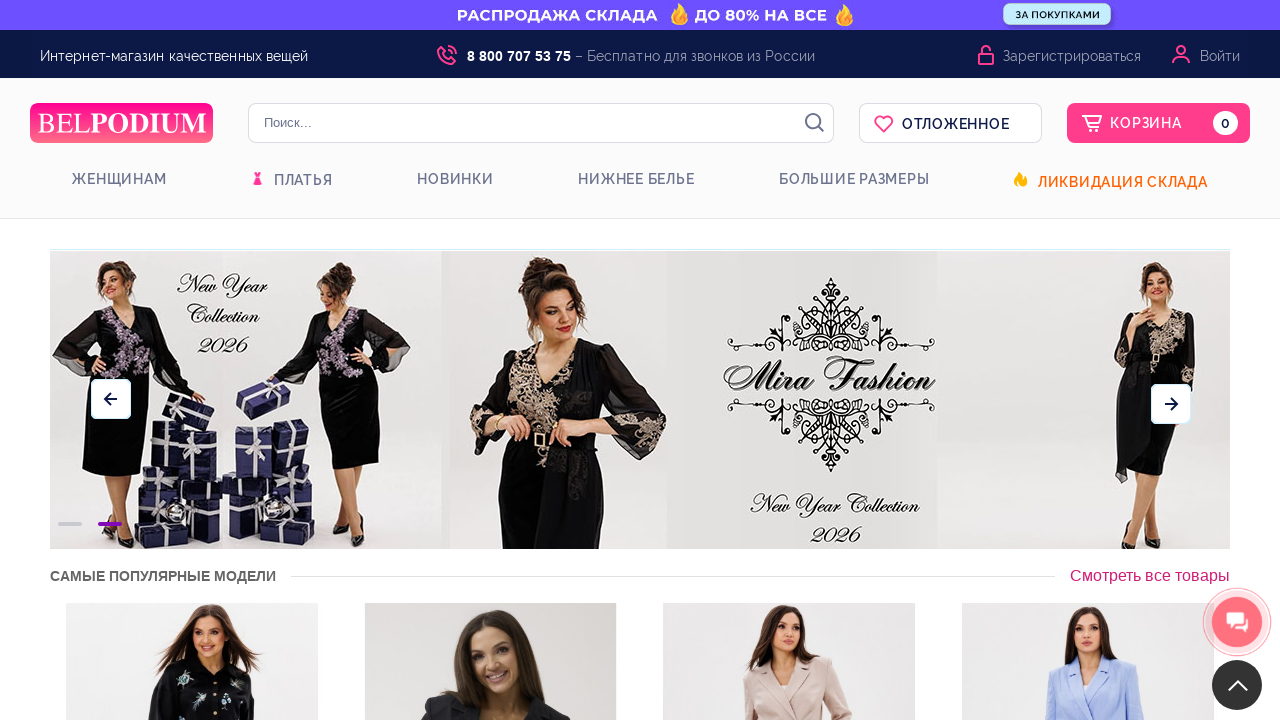

Clicked on Women category link at (119, 181) on xpath=//li[@class='mi-0']//a[@title='Женщинам']
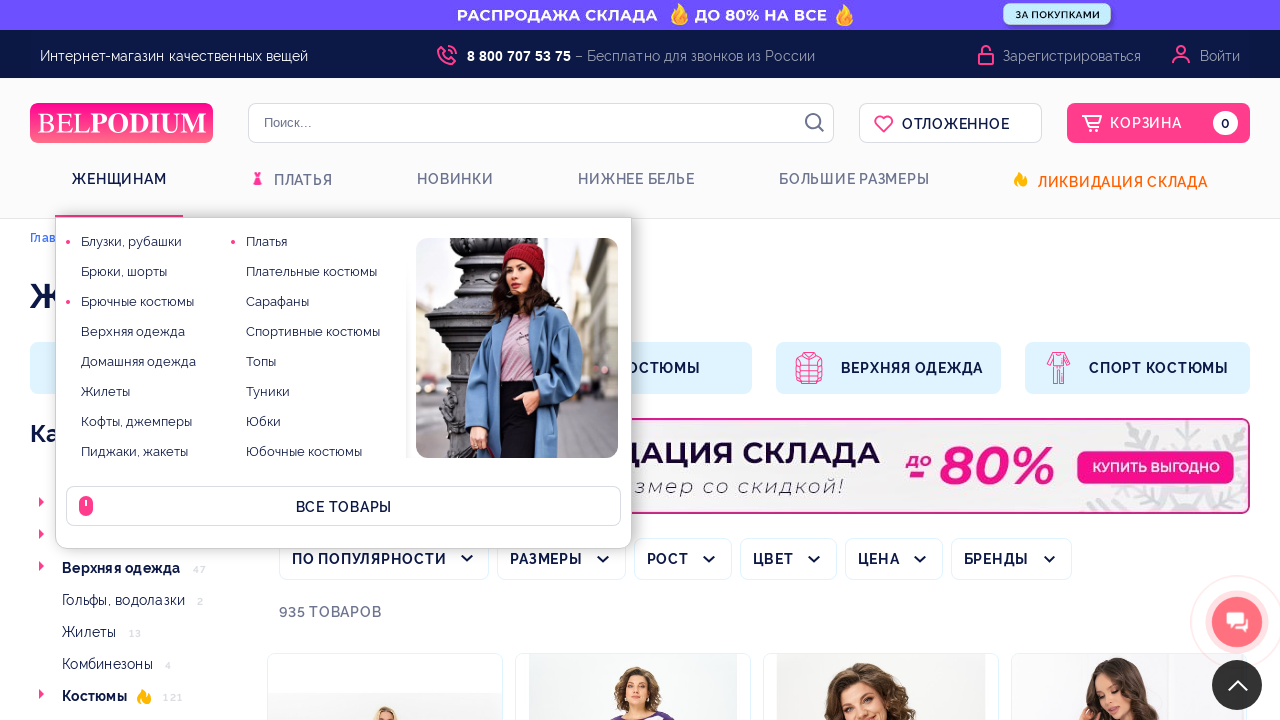

Scrolled down 200px to view filter options
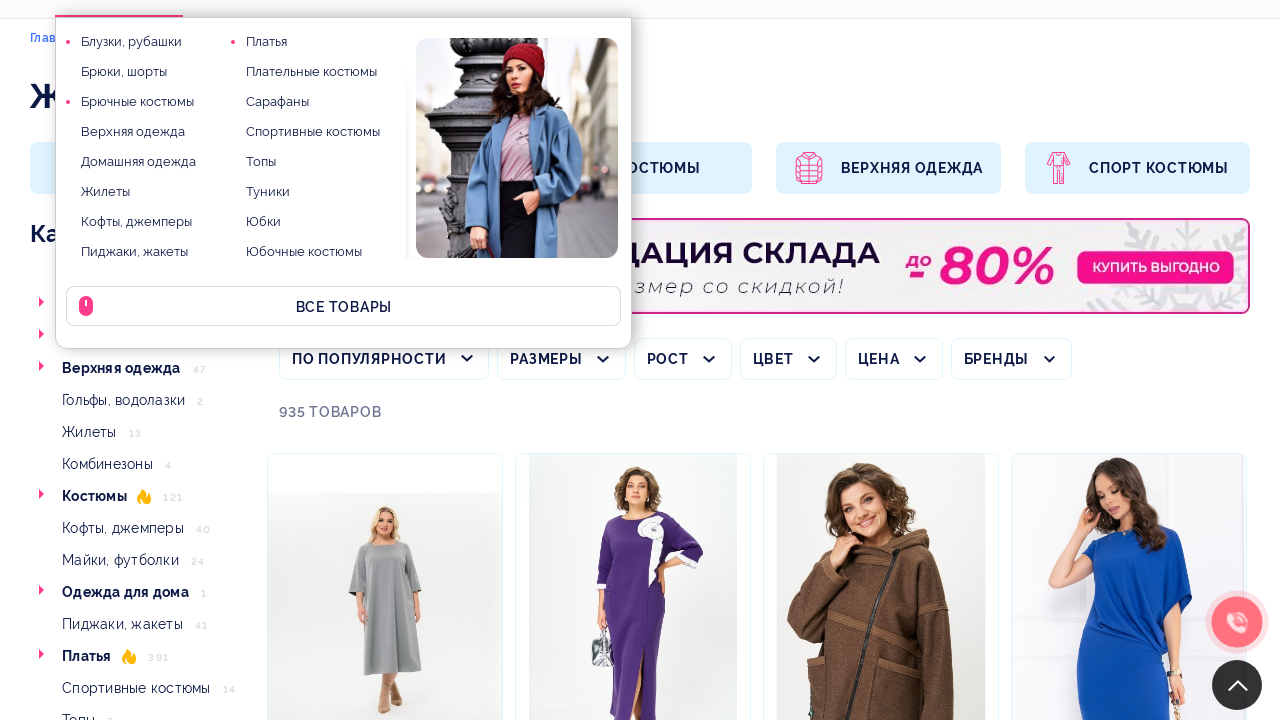

Opened filter dropdown at (682, 359) on xpath=//*[@id='filtr_form']/div[3]/a/div
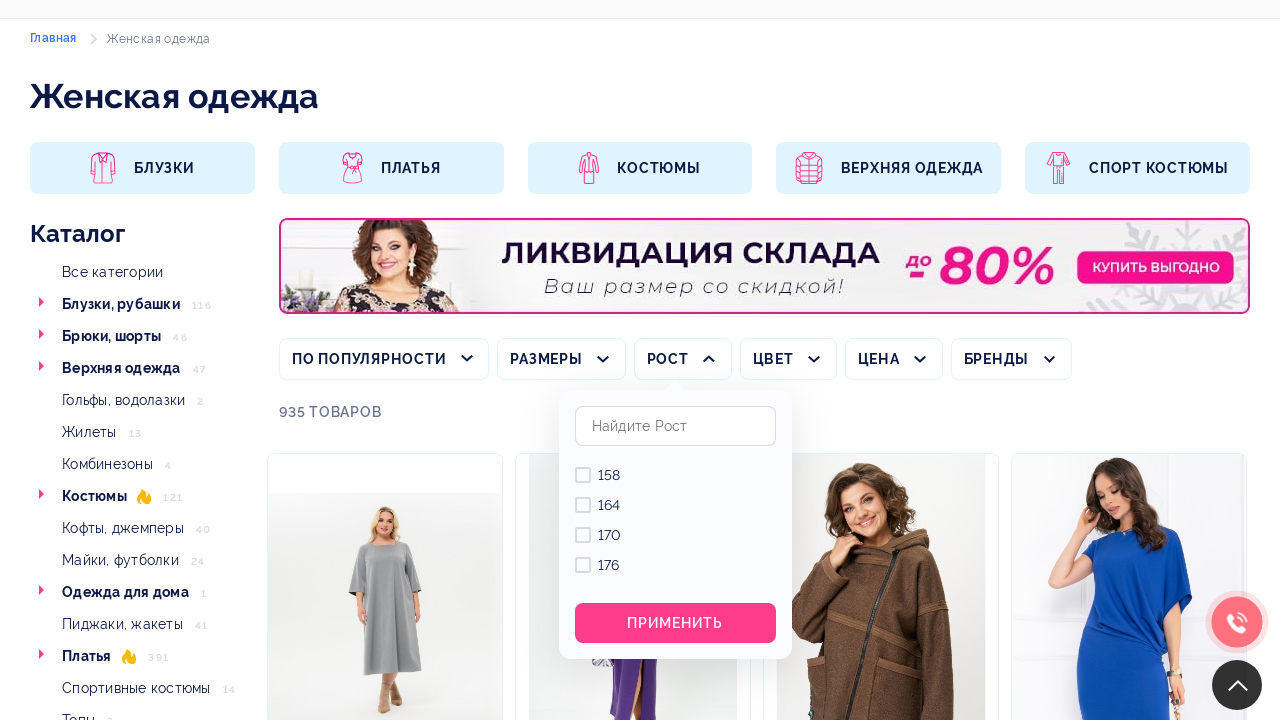

Waited 1000ms for filter dropdown to fully open
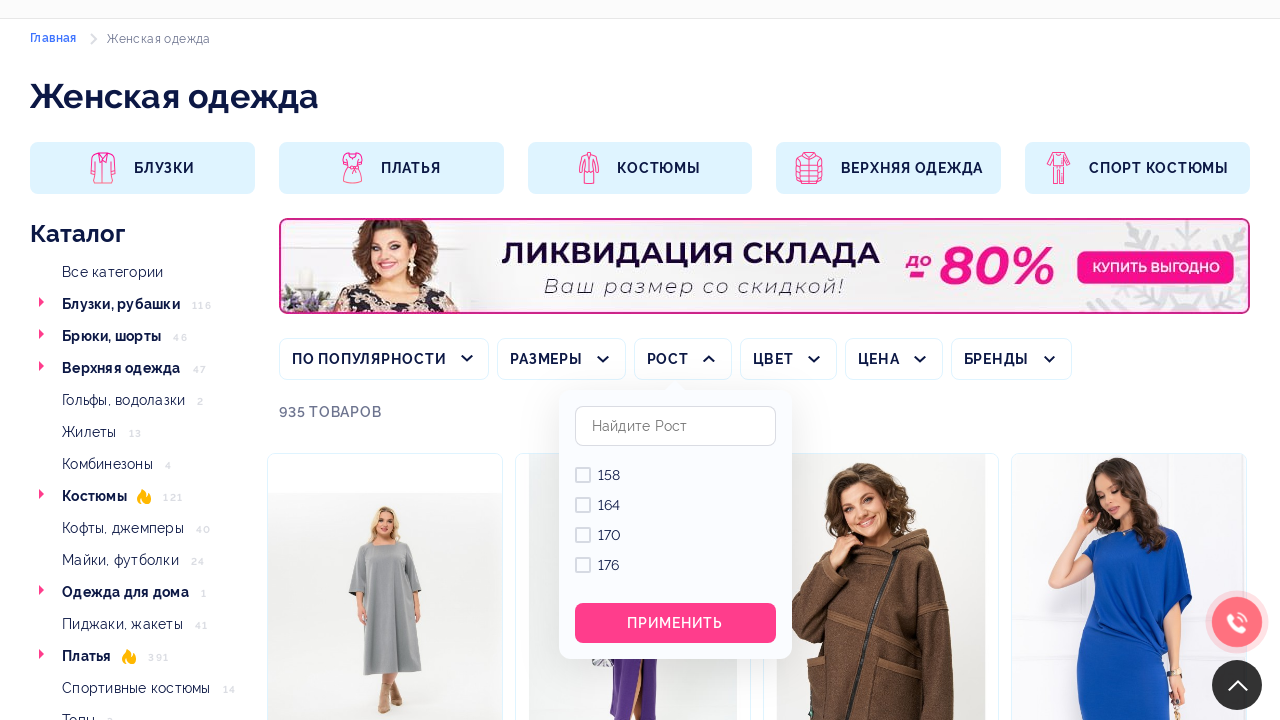

Selected a filter option from the dropdown at (612, 505) on xpath=//*[@id='filter_box_81']/div[1]/div[2]/div[1]/a
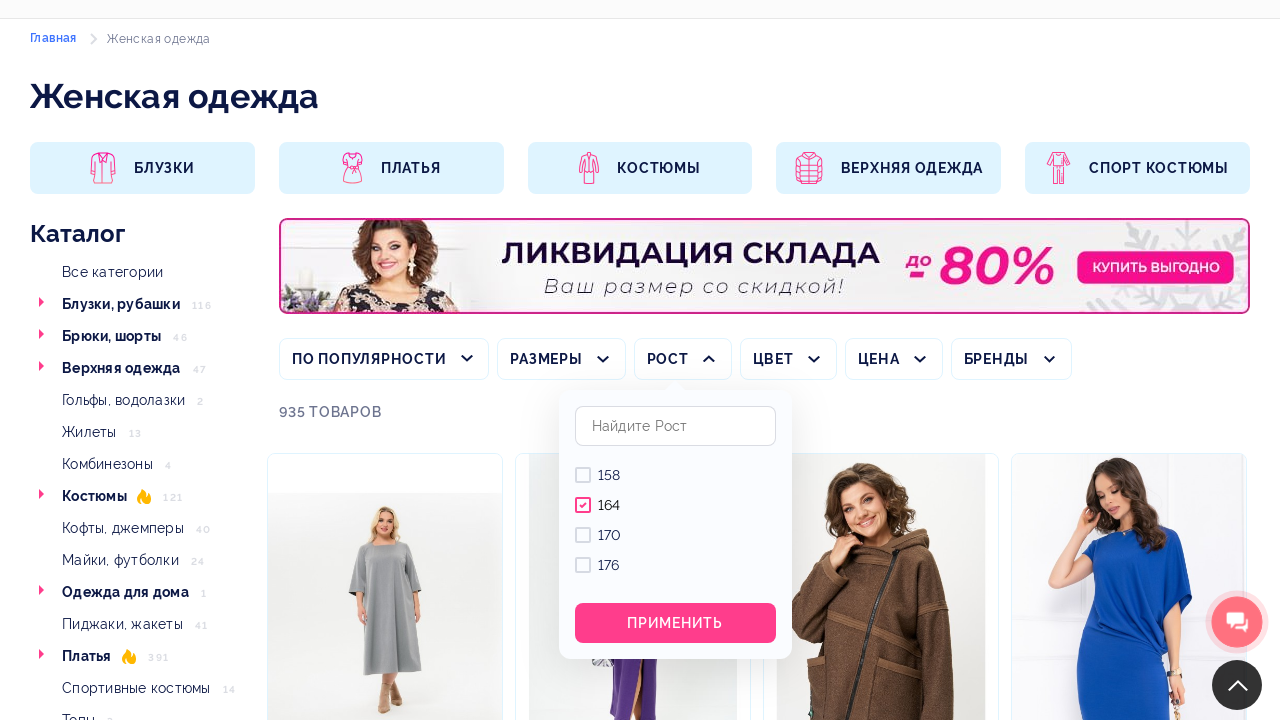

Clicked button to apply the selected filter at (675, 623) on xpath=//*[@id='filter_box_81']/div[2]/button
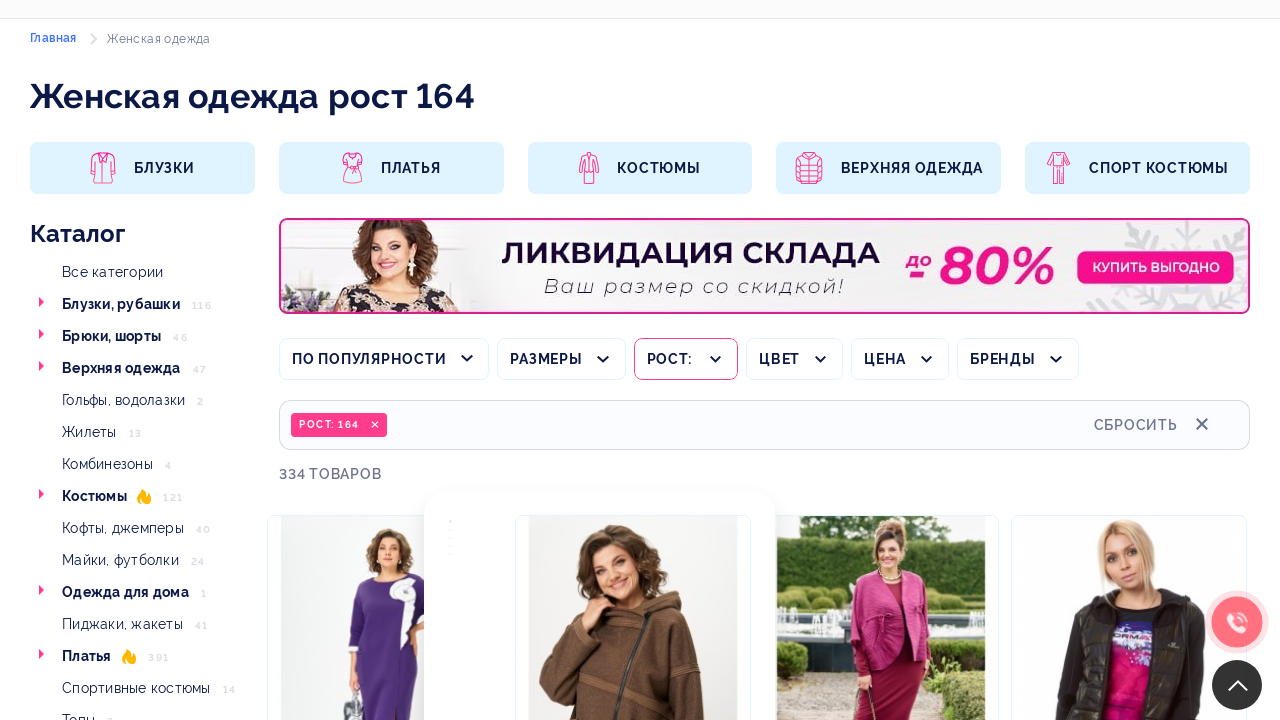

Filtered results loaded and visible
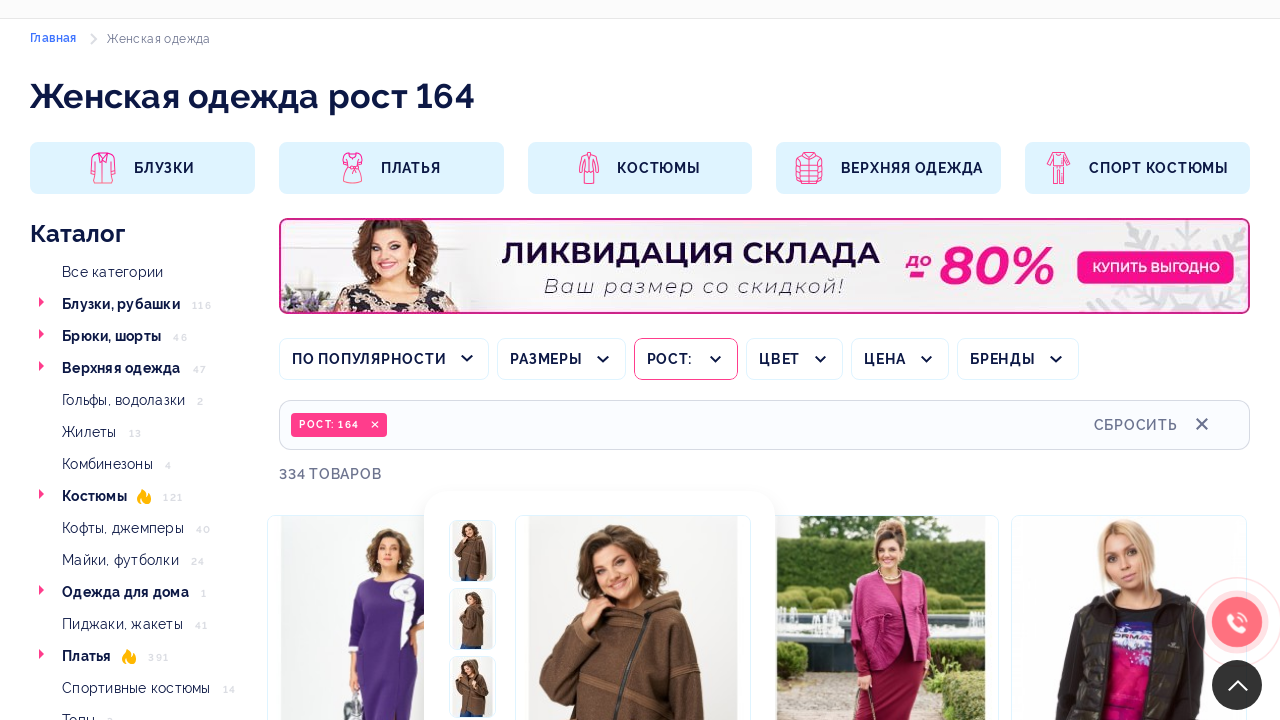

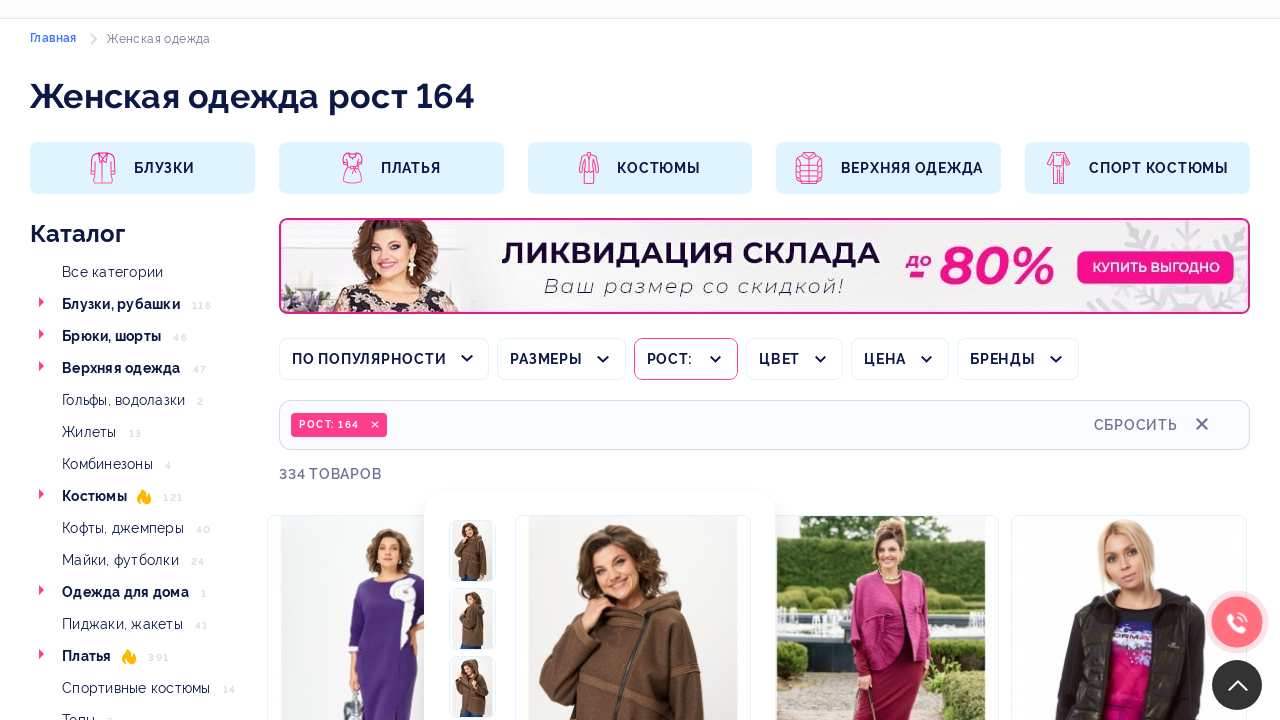